Tests the search functionality on testotomasyonu.com by entering "iphone" in the search field and pressing Enter to submit the search

Starting URL: https://www.testotomasyonu.com

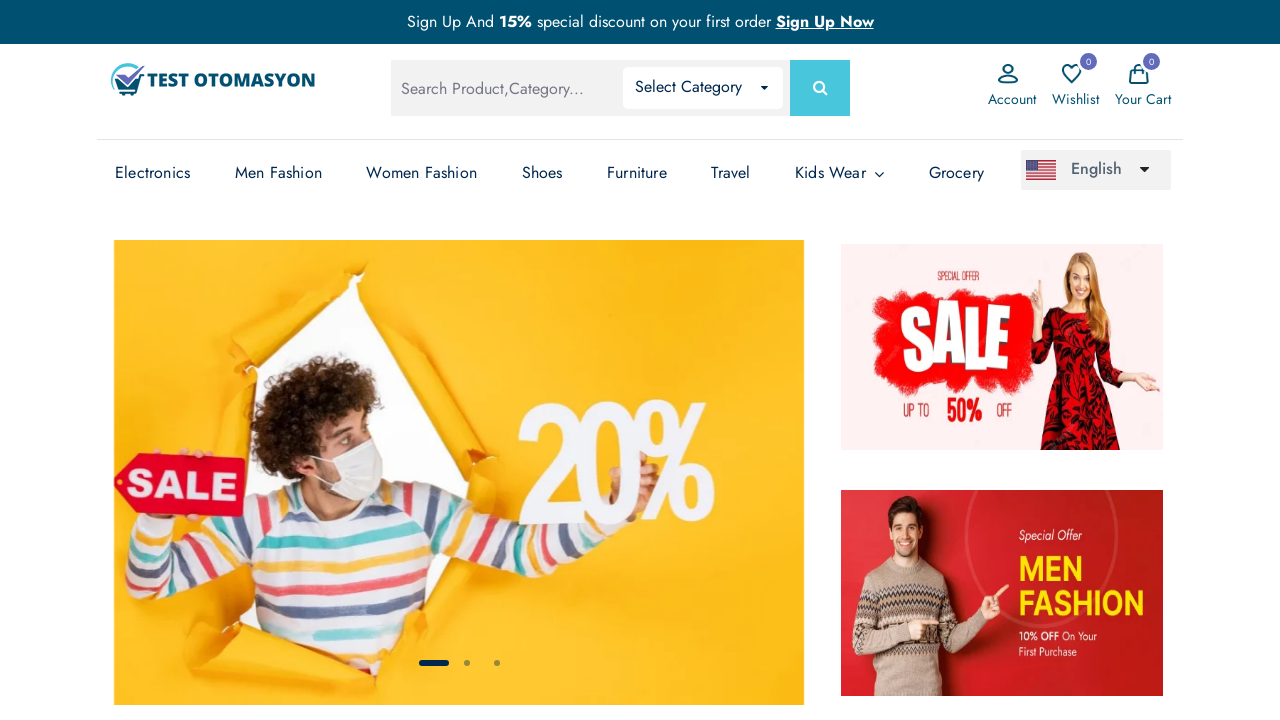

Filled search field with 'iphone' on (//*[@class='search-label'])[1]
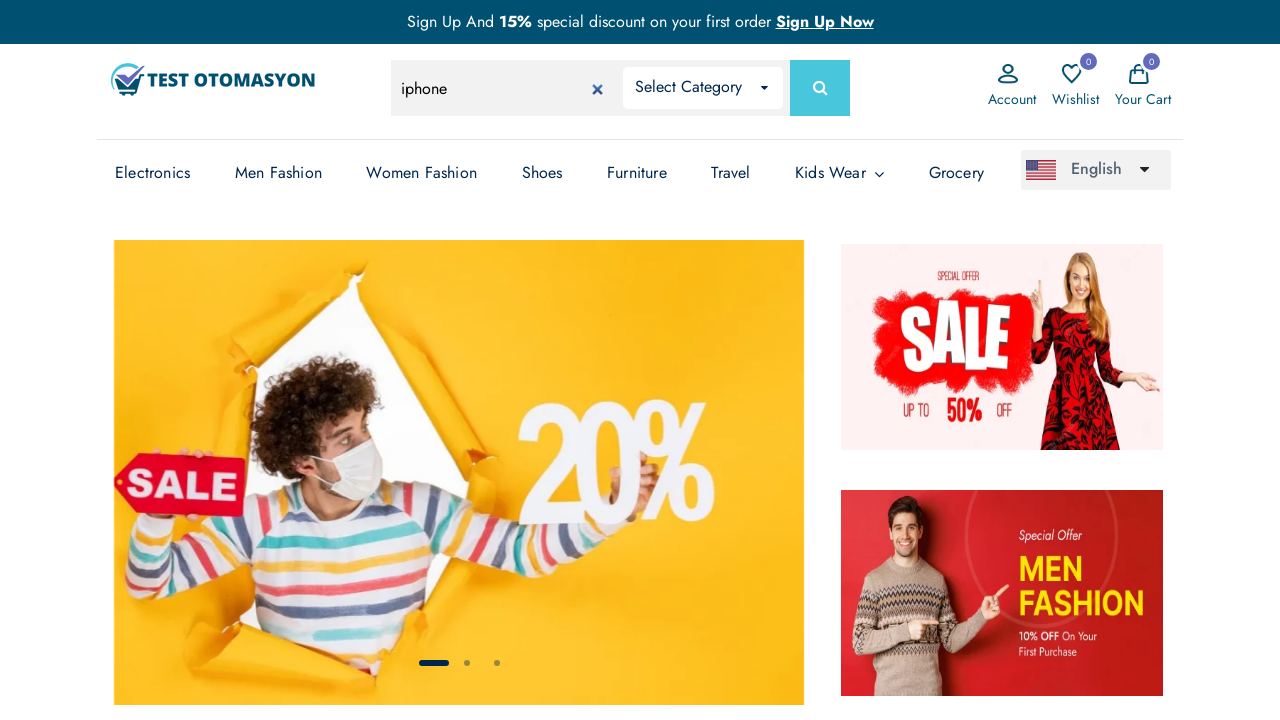

Pressed Enter to submit the search on (//*[@class='search-label'])[1]
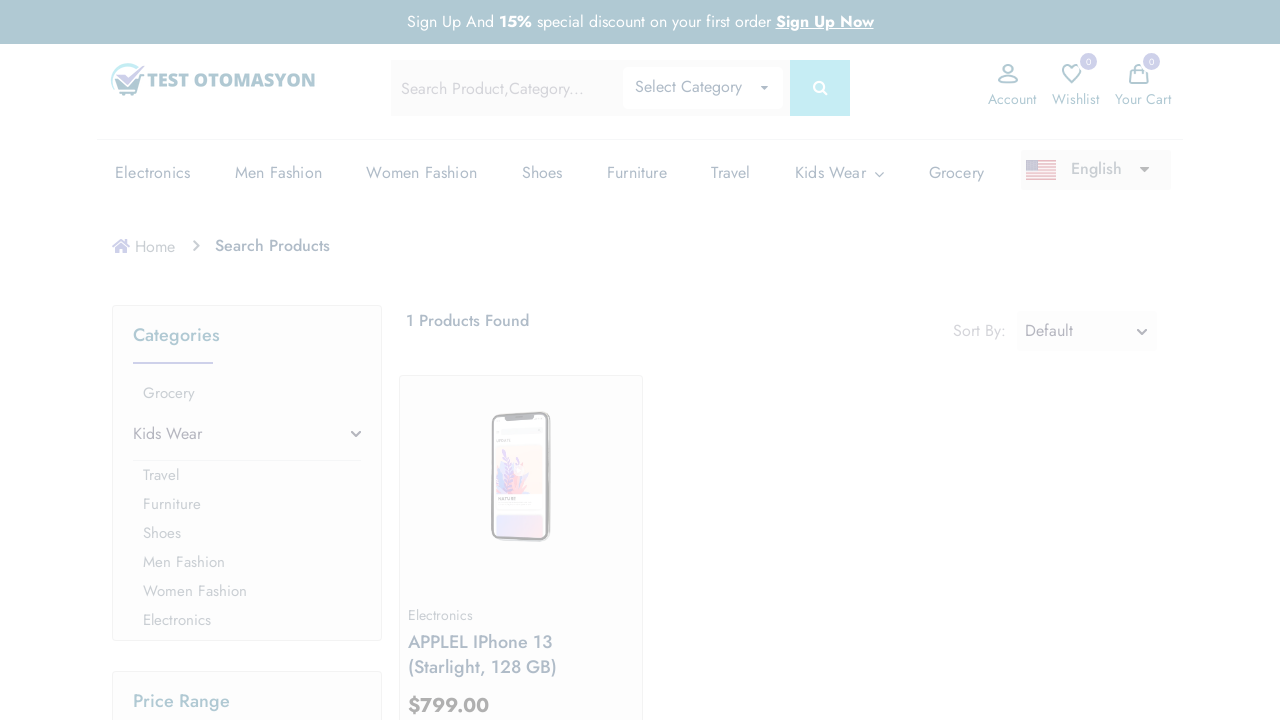

Search results loaded successfully
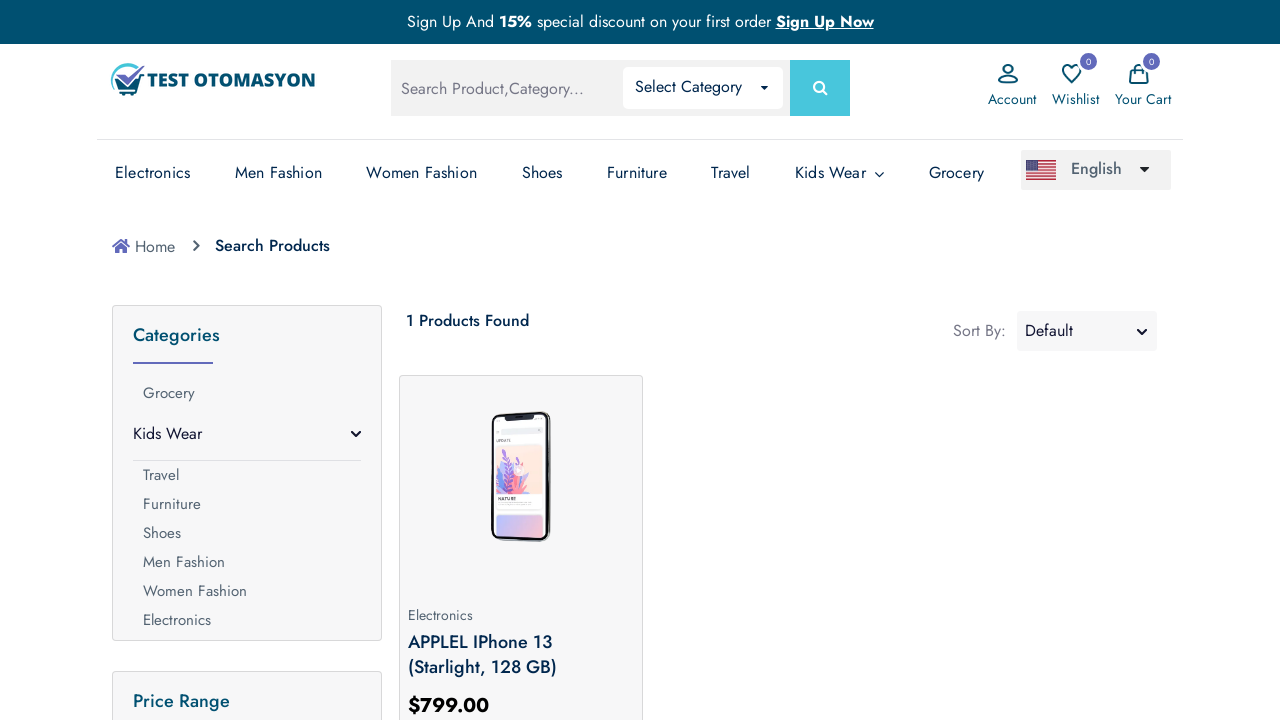

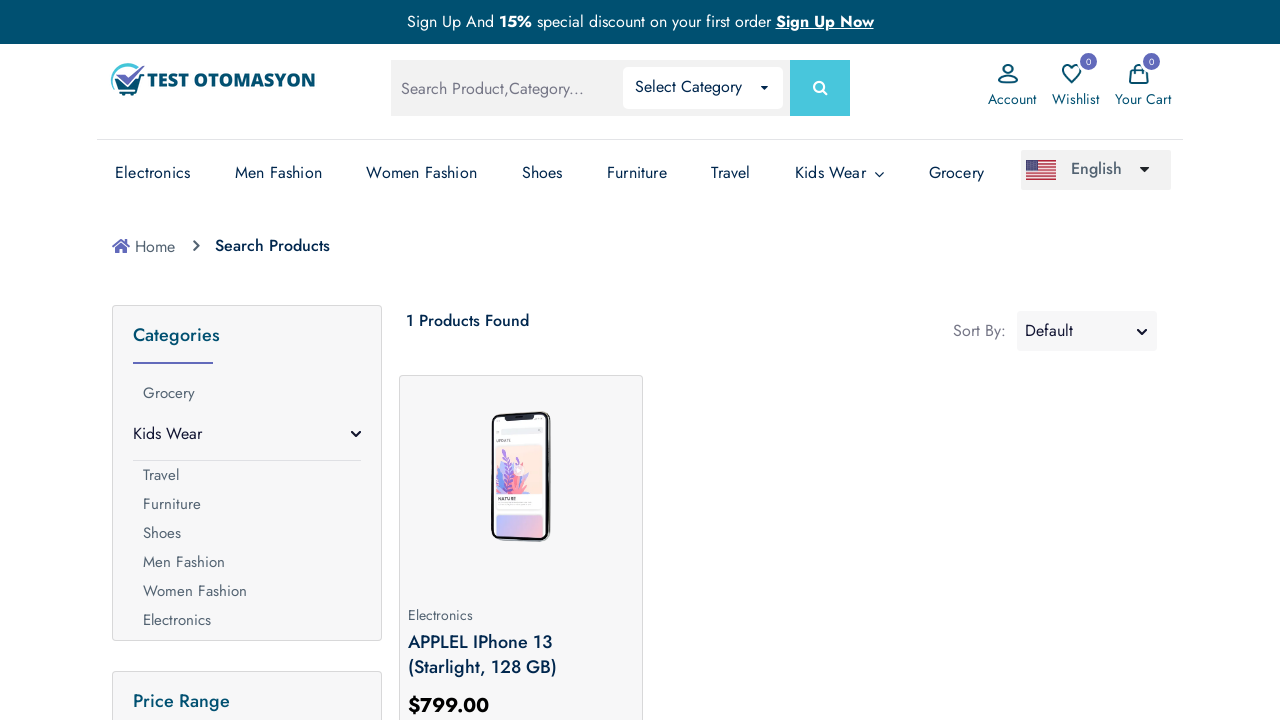